Navigates to a blog post page and verifies that an image element is present by locating it via XPath and retrieving its source attribute.

Starting URL: http://www.mythoughts.co.in/2013/10/extract-and-verify-text-from-image.html

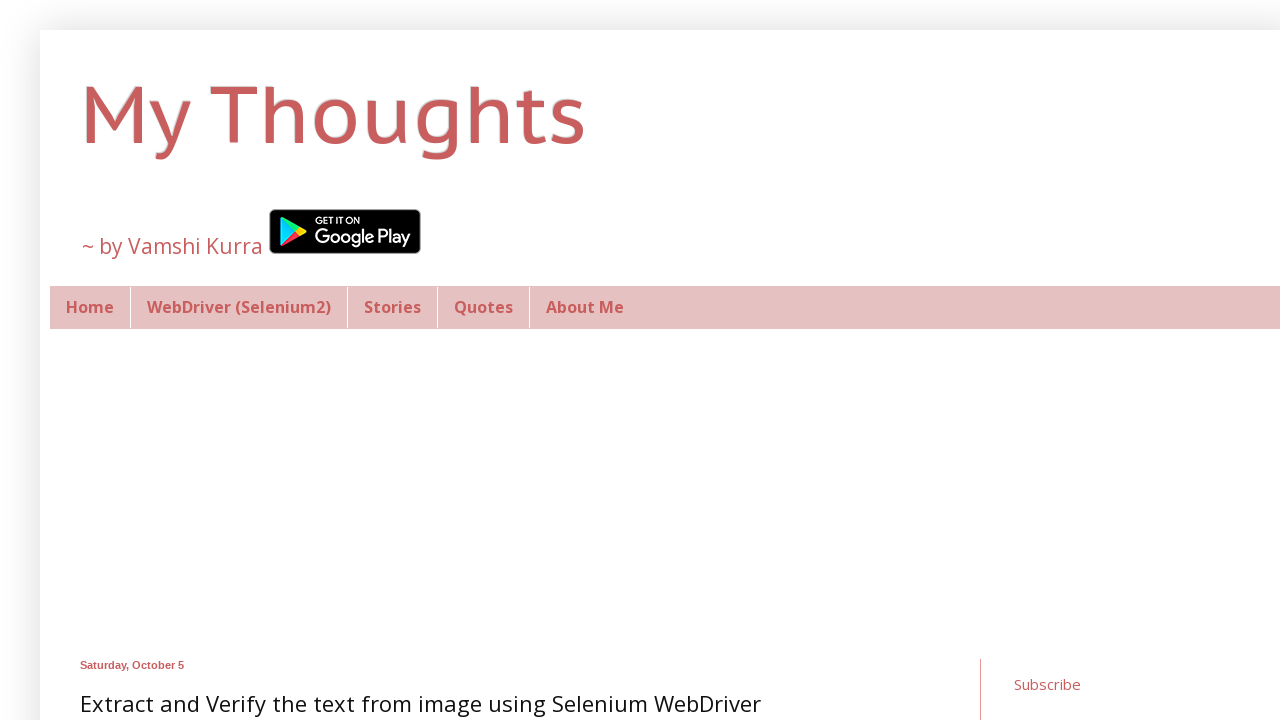

Navigated to blog post page
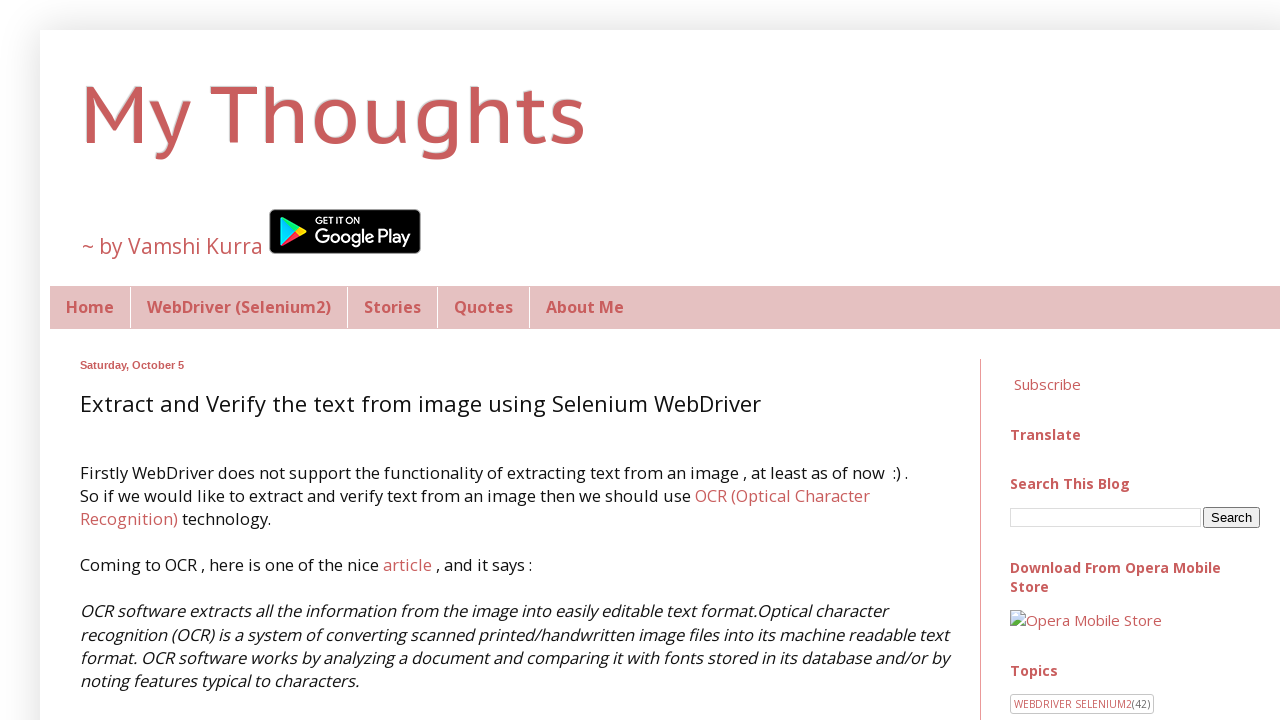

Image element loaded and is present on page
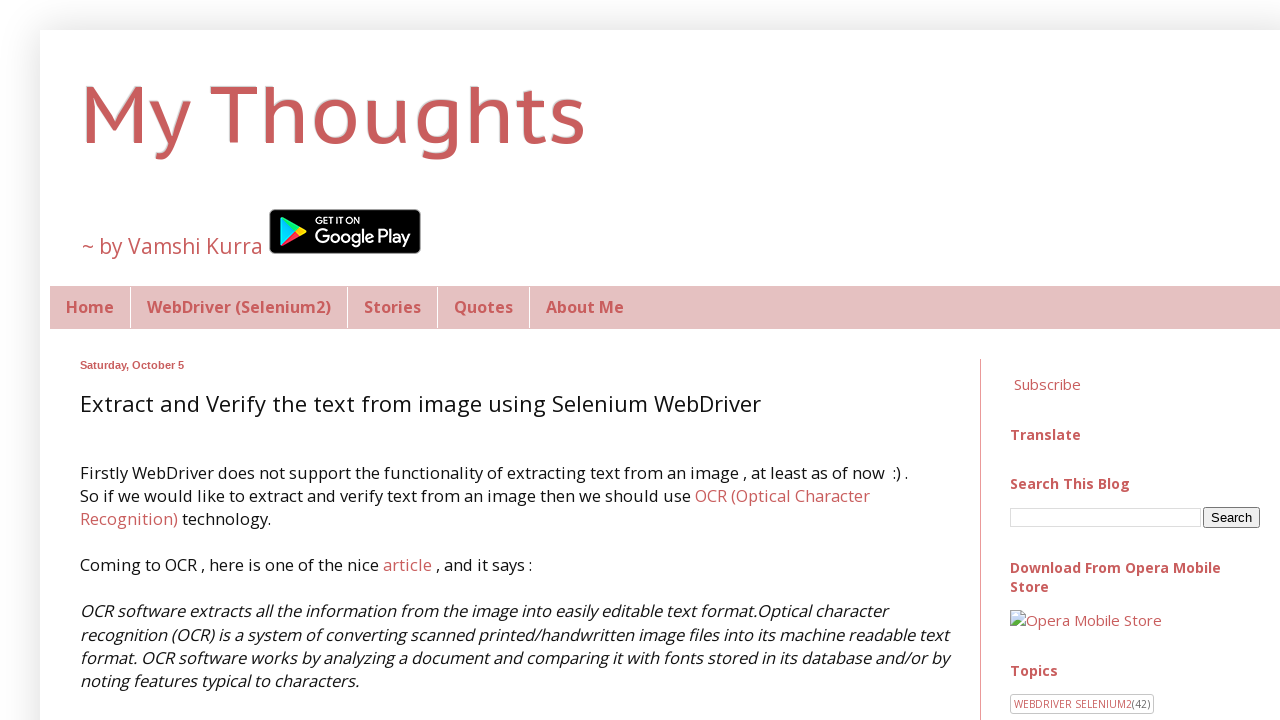

Retrieved image source attribute: https://blogger.googleusercontent.com/img/b/R29vZ2xl/AVvXsEgB6j3Yn6-LlRNqfQp1QvtINI0H9YbPfzY228Qmt72DdJhfy3h9ort0tySJcwdX9KVZGOzR8XHHrIIRo18_VpmMsn8LtZuYAn1ulTP48R2qZKtDIp3JNX5LlR8IAE0a2CC0GN4ZWXOy3qnV/s1600/love.jpg
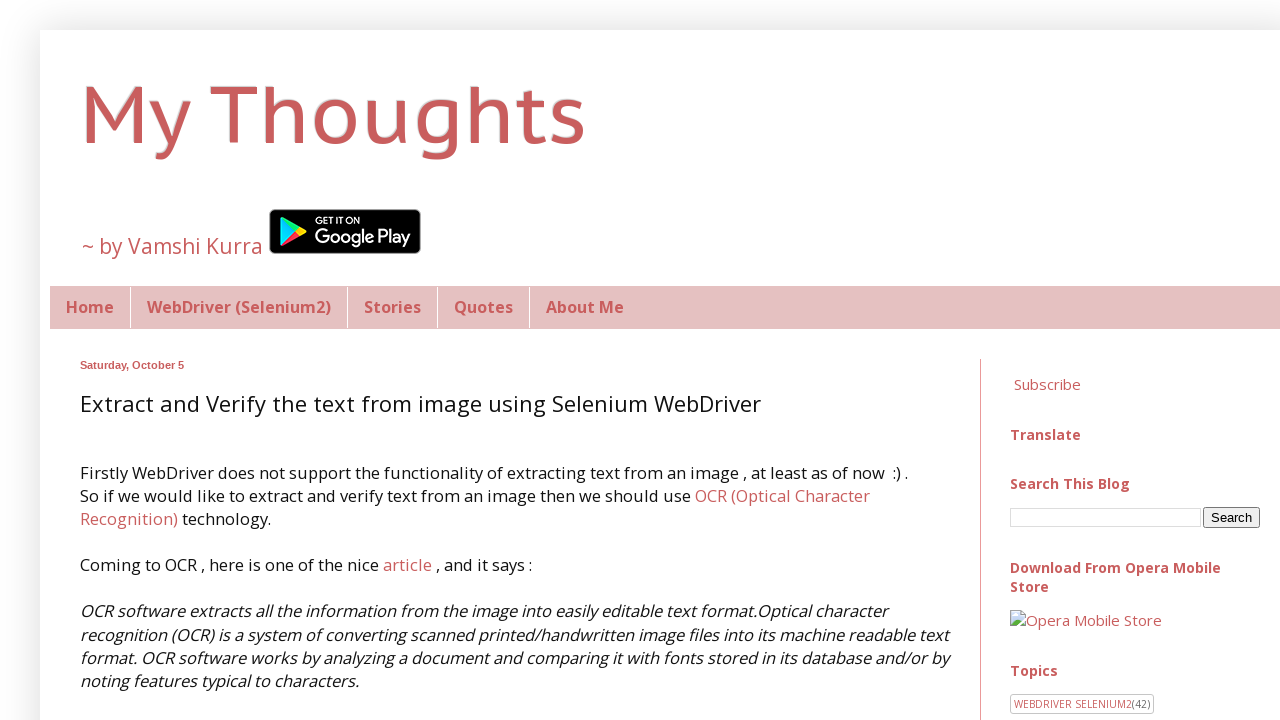

Printed image URL to console
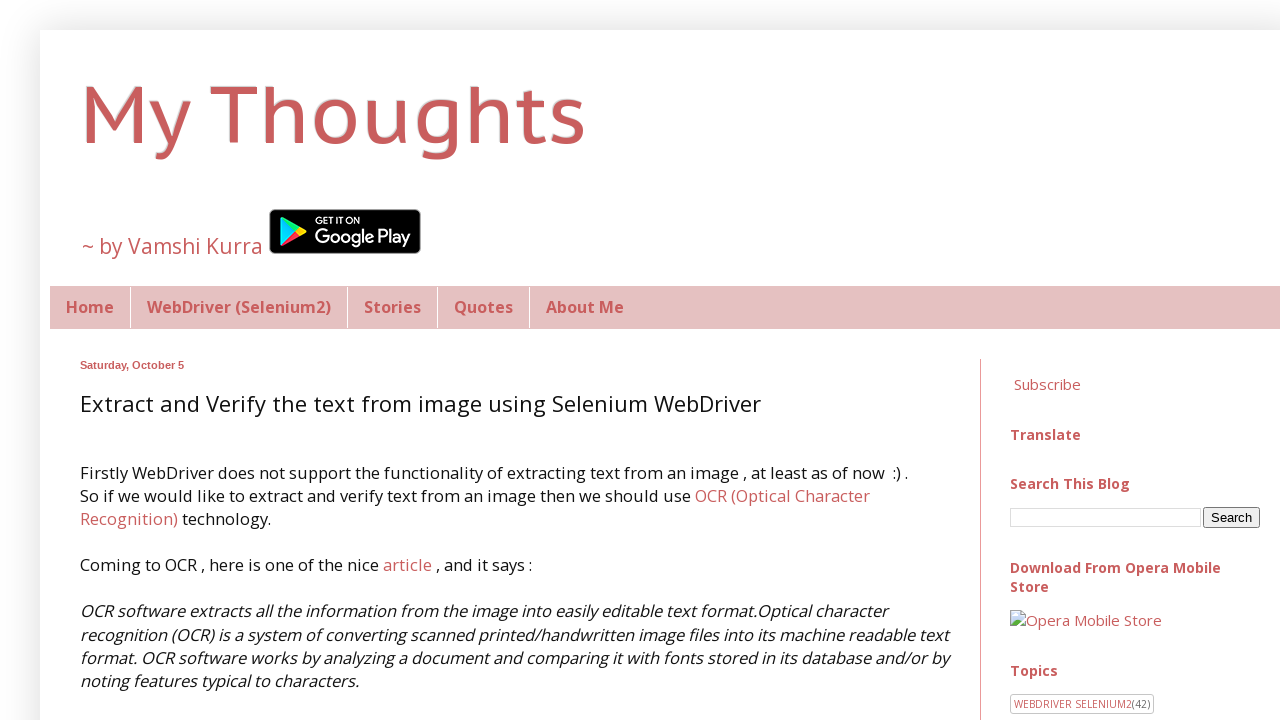

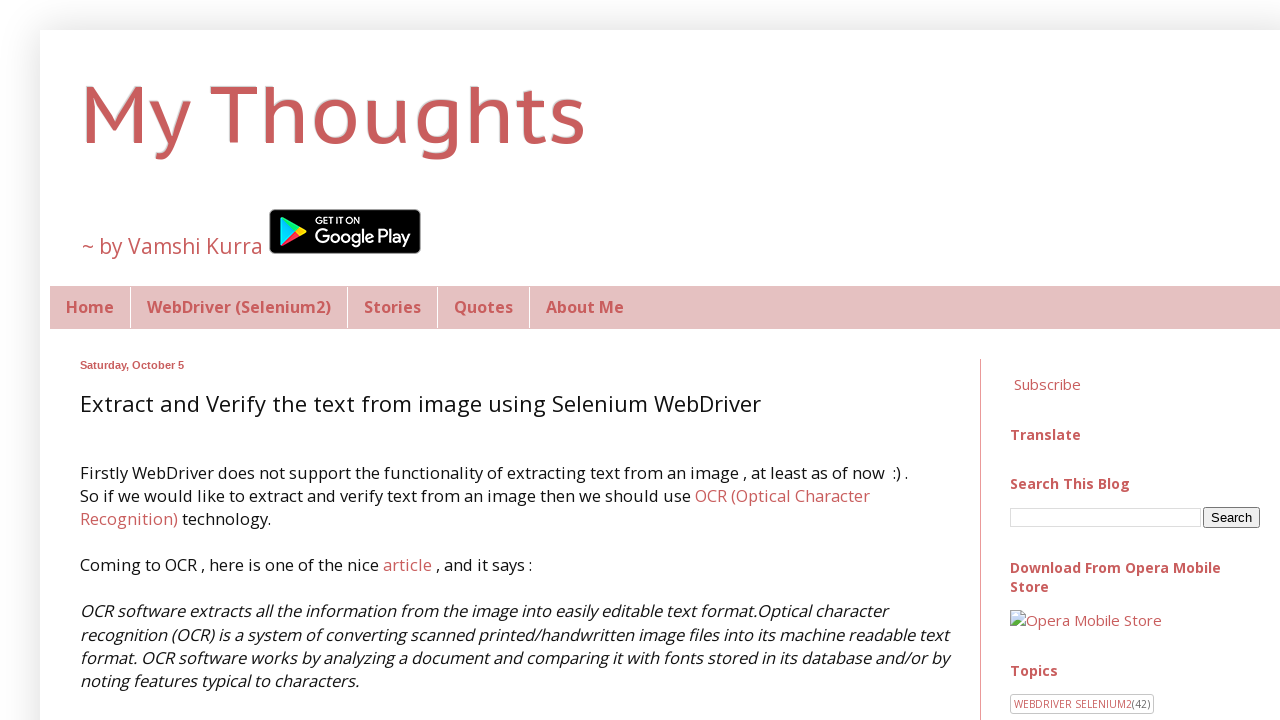